Tests navigation between two websites (otto.de and wisequarter.com), verifies page titles contain specific keywords, and demonstrates browser navigation controls including back, refresh, and forward

Starting URL: https://www.otto.de

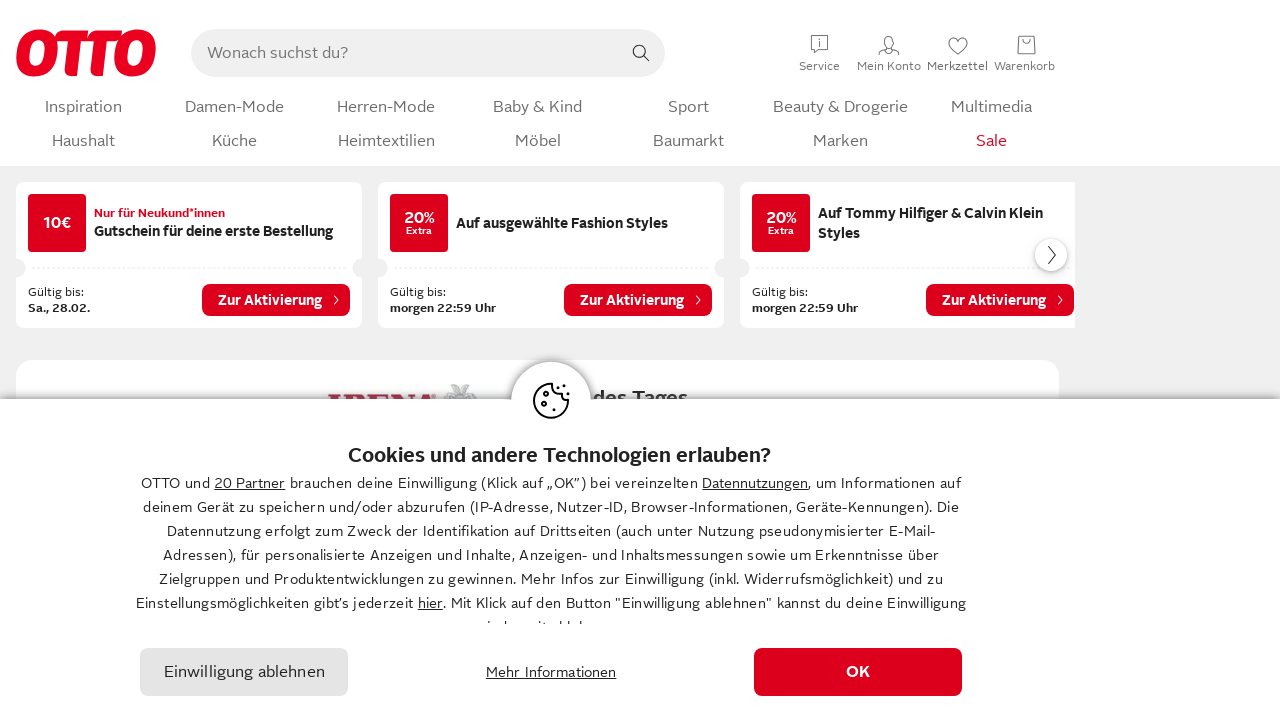

Retrieved title from otto.de page
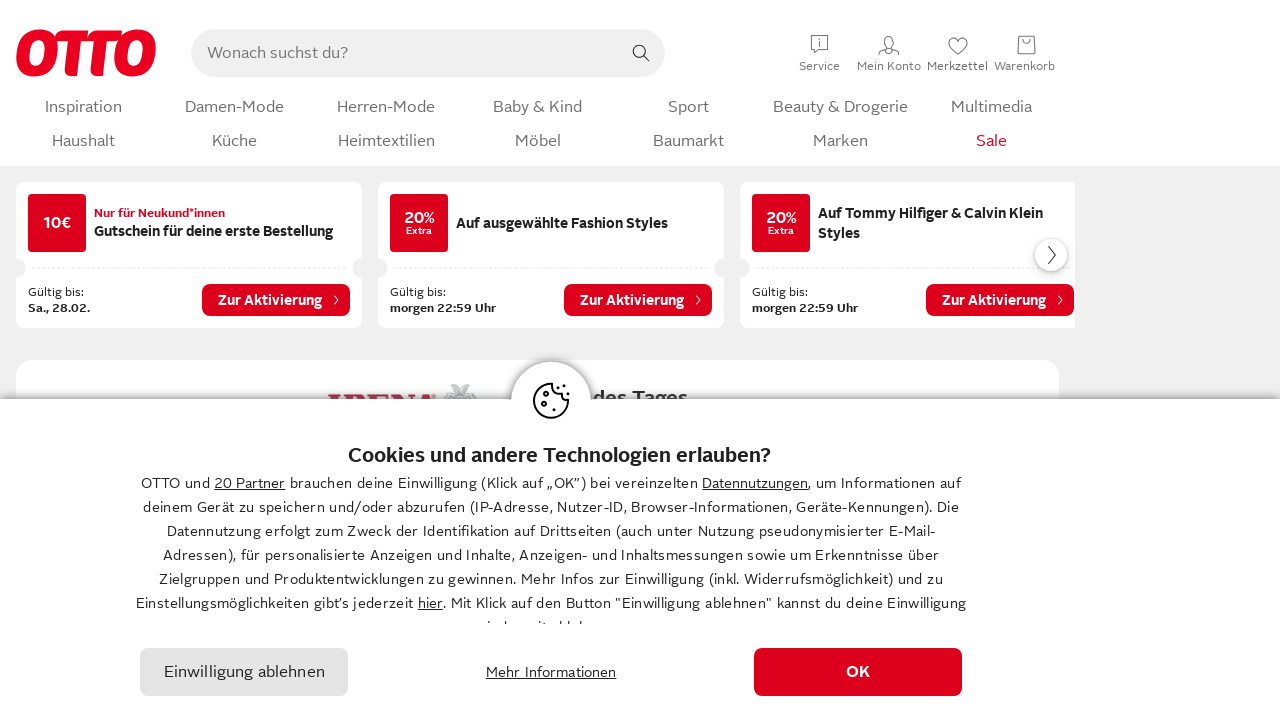

Retrieved URL from otto.de page
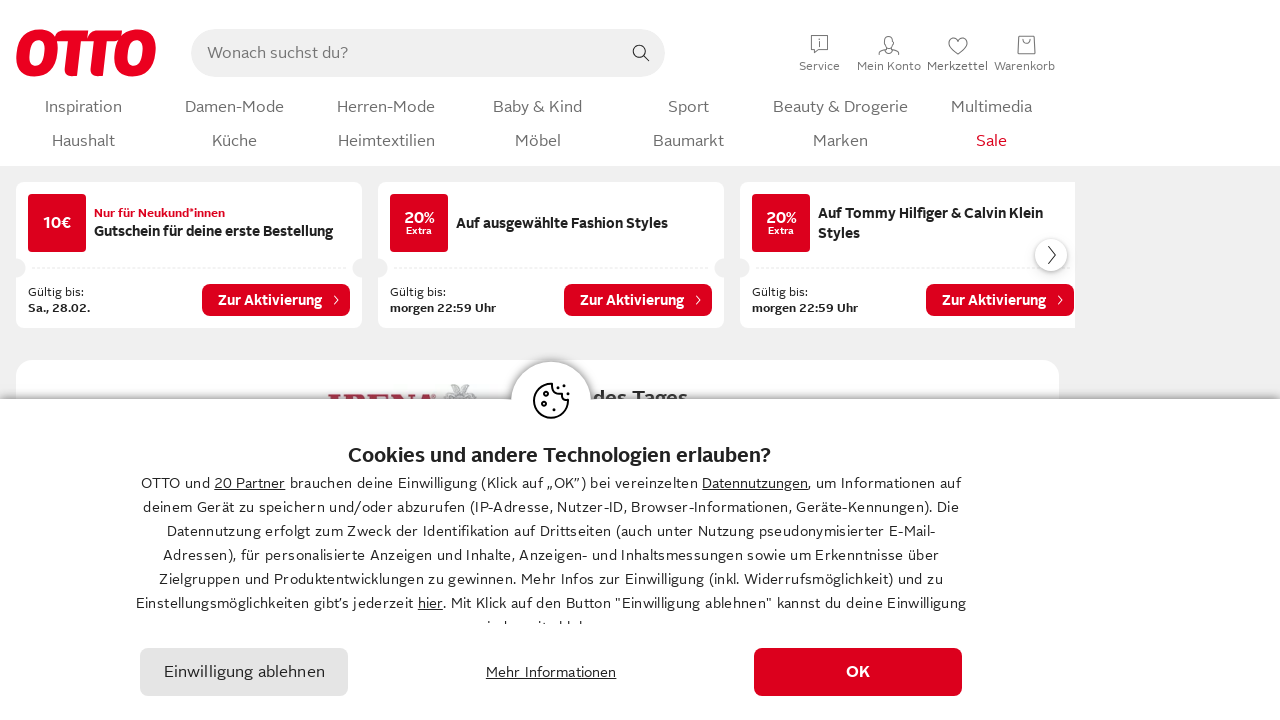

Verified otto.de page title and URL contain 'OTTO'
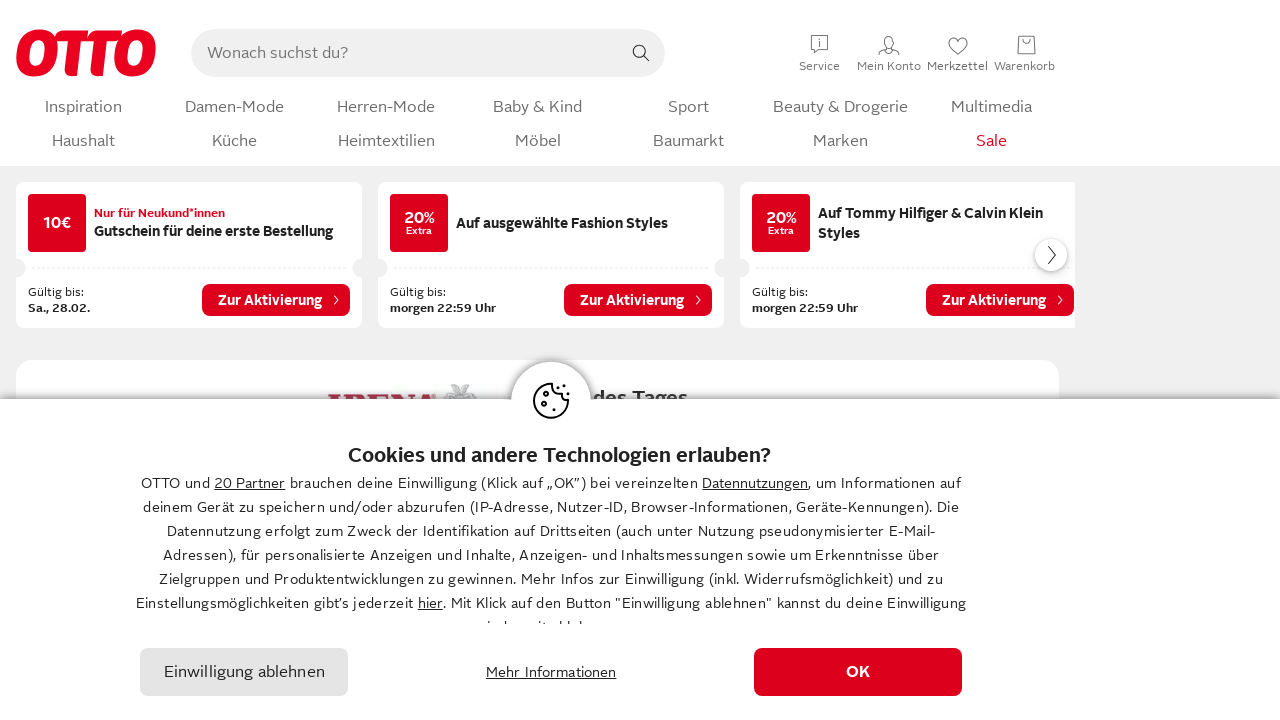

Navigated to wisequarter.com
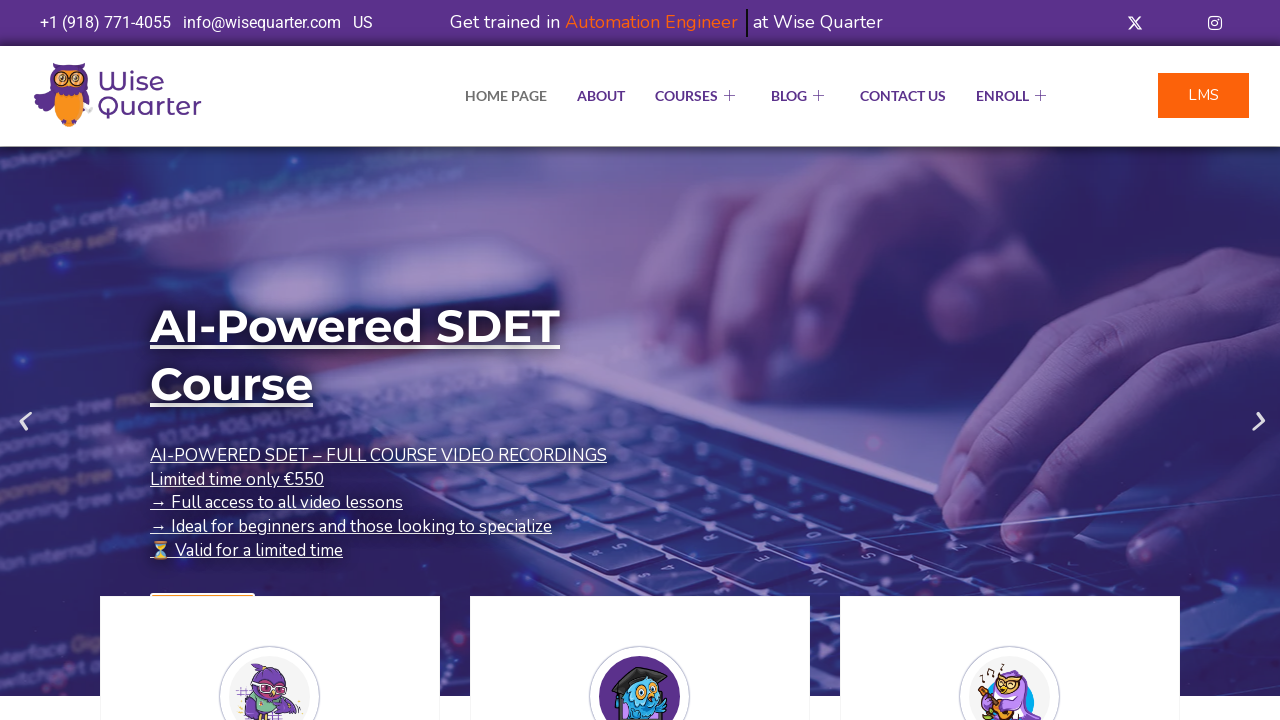

Retrieved title from wisequarter.com page
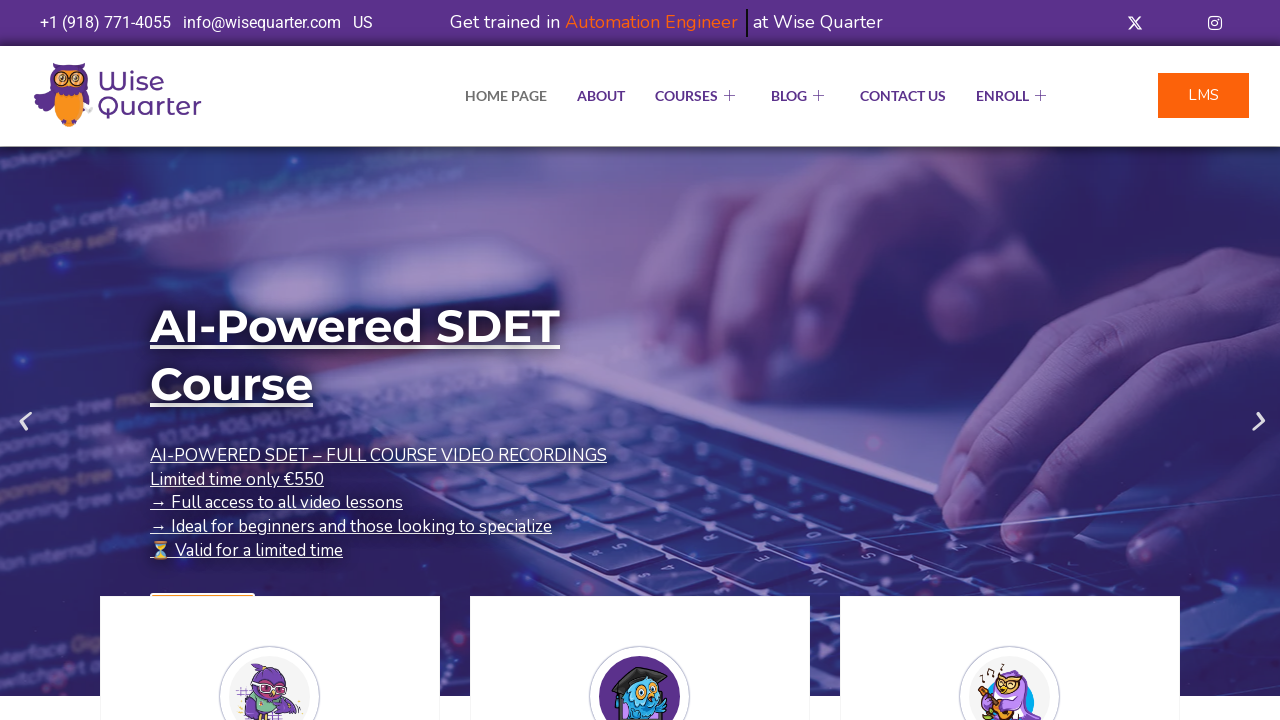

Verified wisequarter.com page title contains 'Quarter'
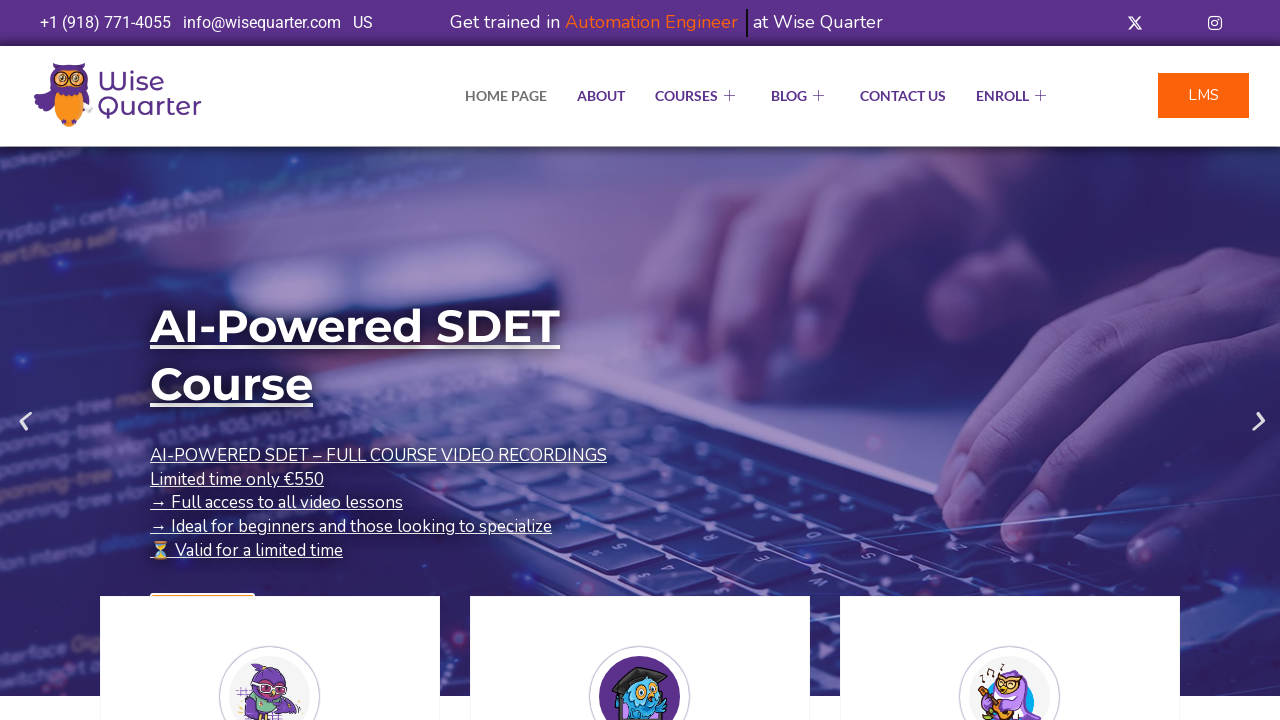

Navigated back to otto.de using browser back button
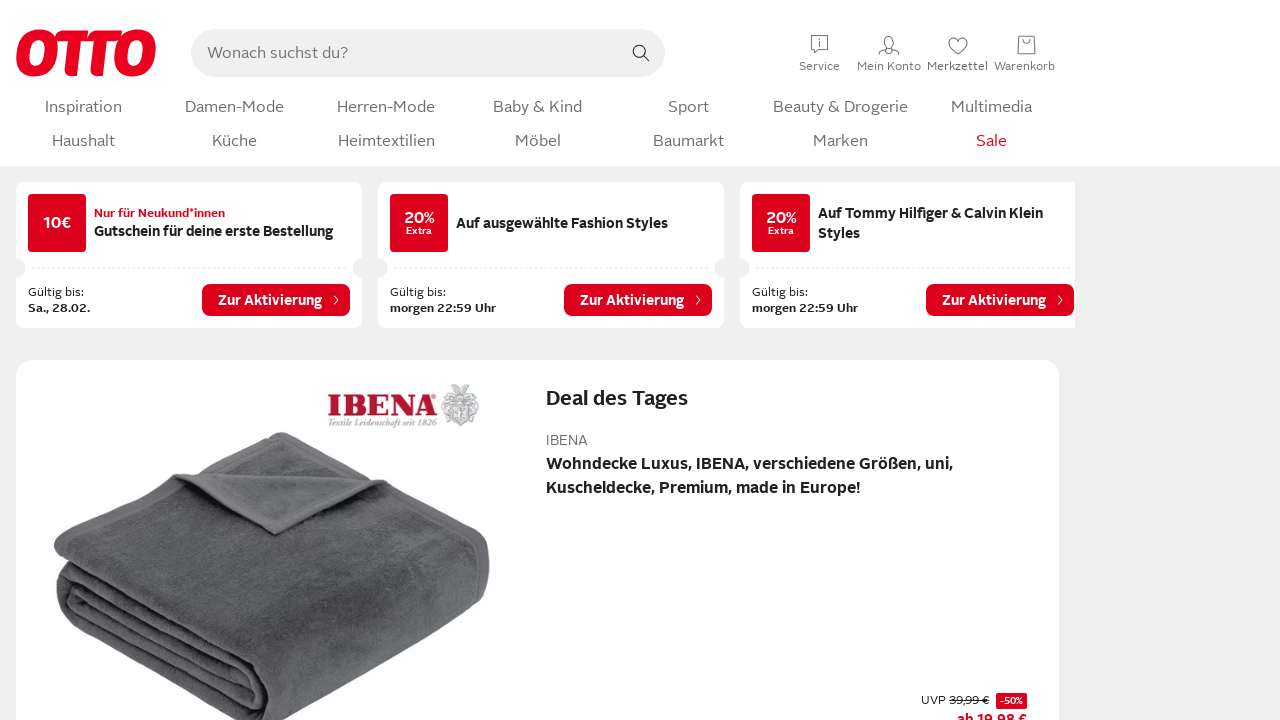

Refreshed otto.de page
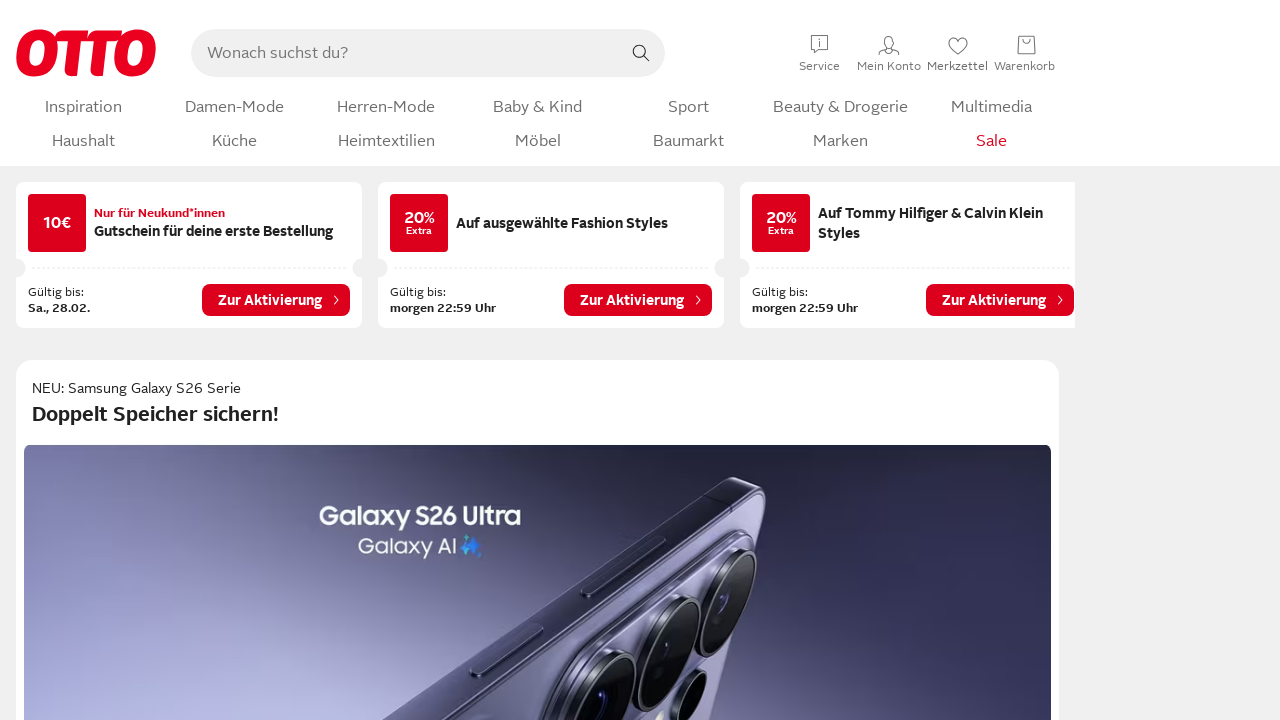

Navigated forward to wisequarter.com using browser forward button
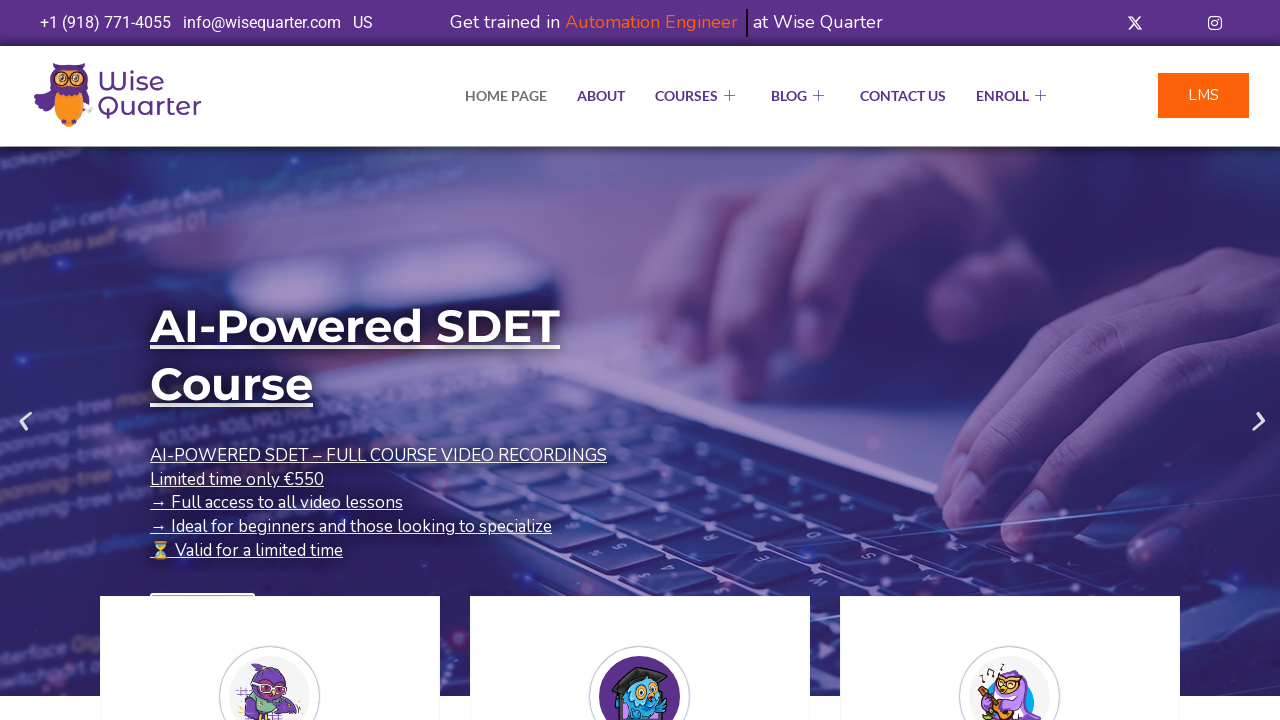

Test execution completed successfully
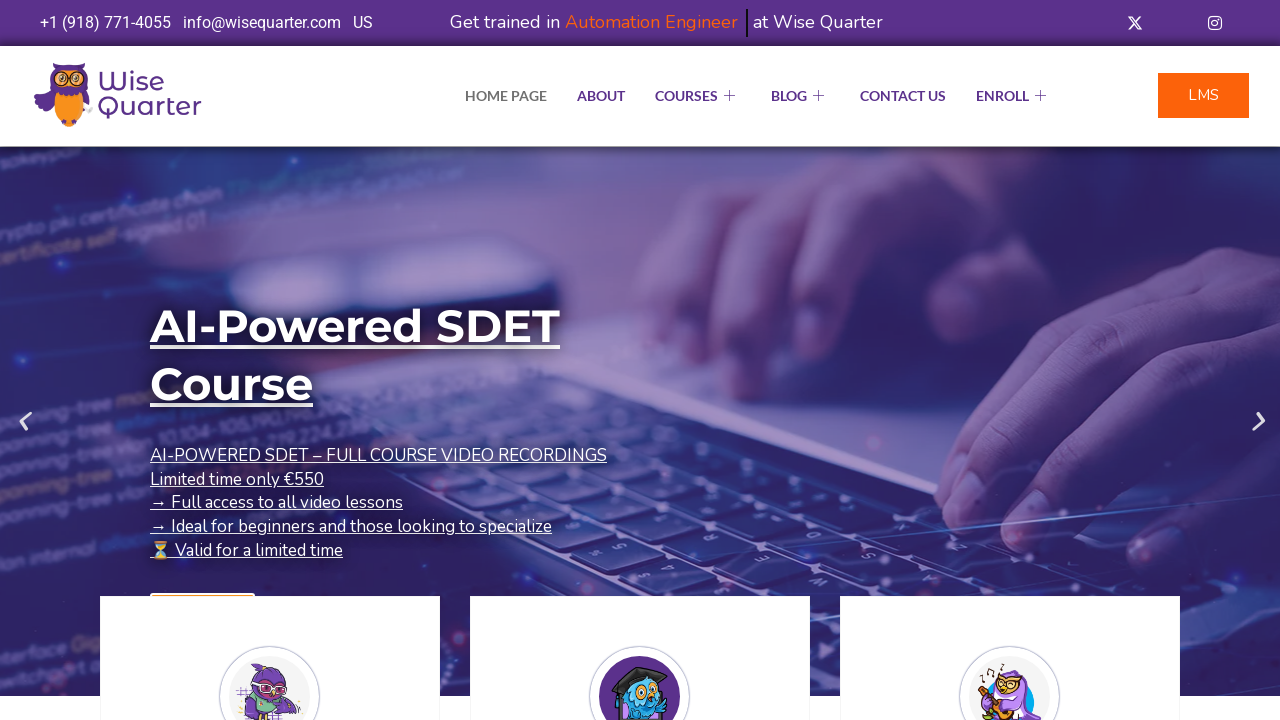

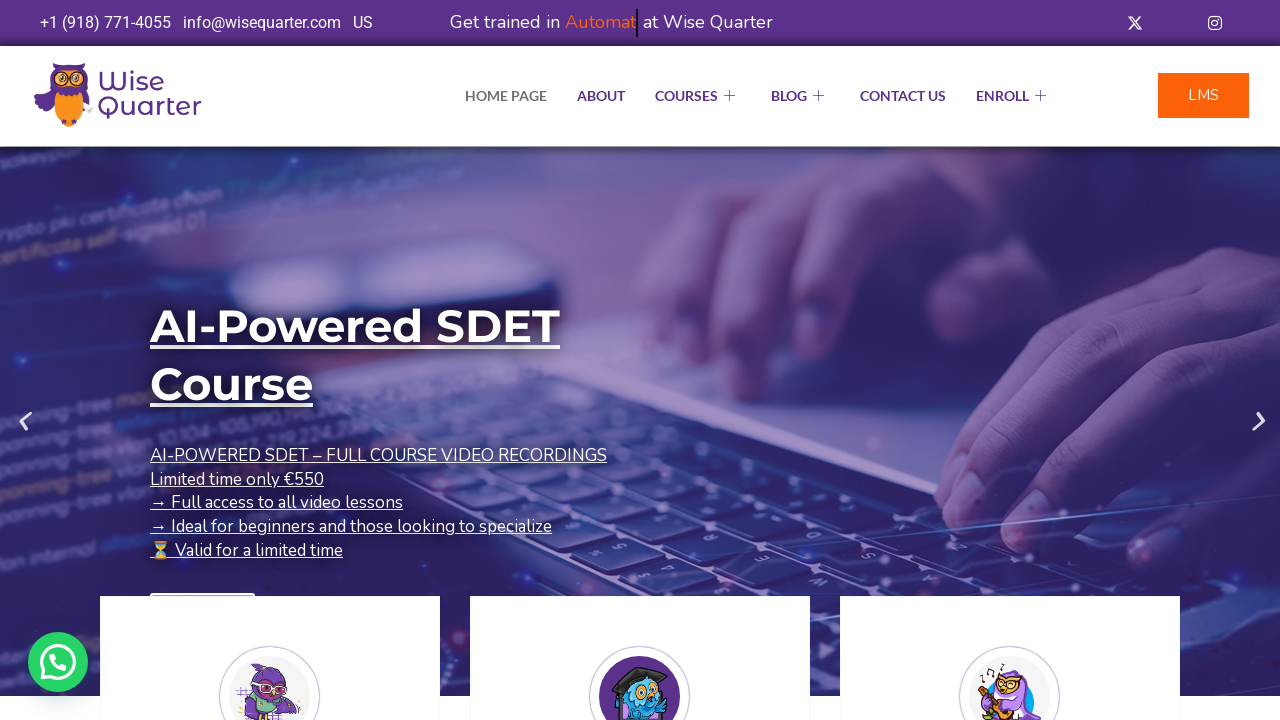